Tests JavaScript alert handling by triggering an alert and accepting it

Starting URL: https://the-internet.herokuapp.com/javascript_alerts

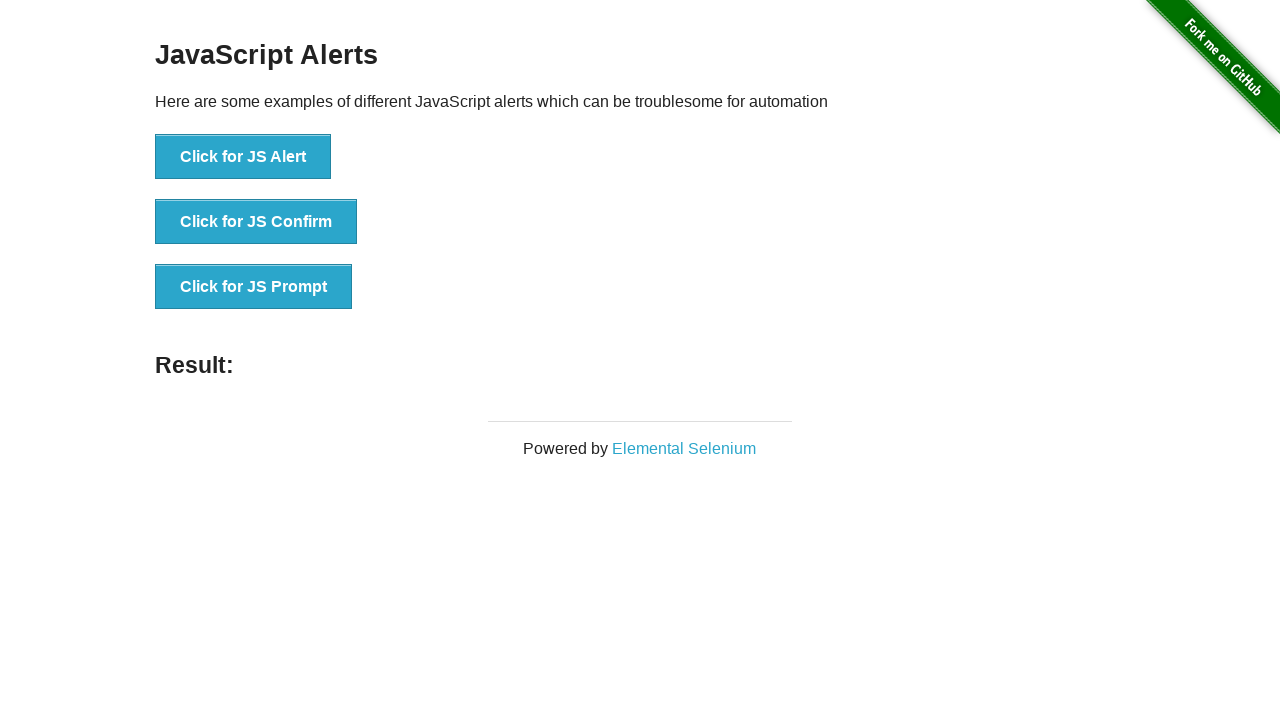

Clicked button to trigger JavaScript alert at (243, 157) on xpath=//button[normalize-space()='Click for JS Alert']
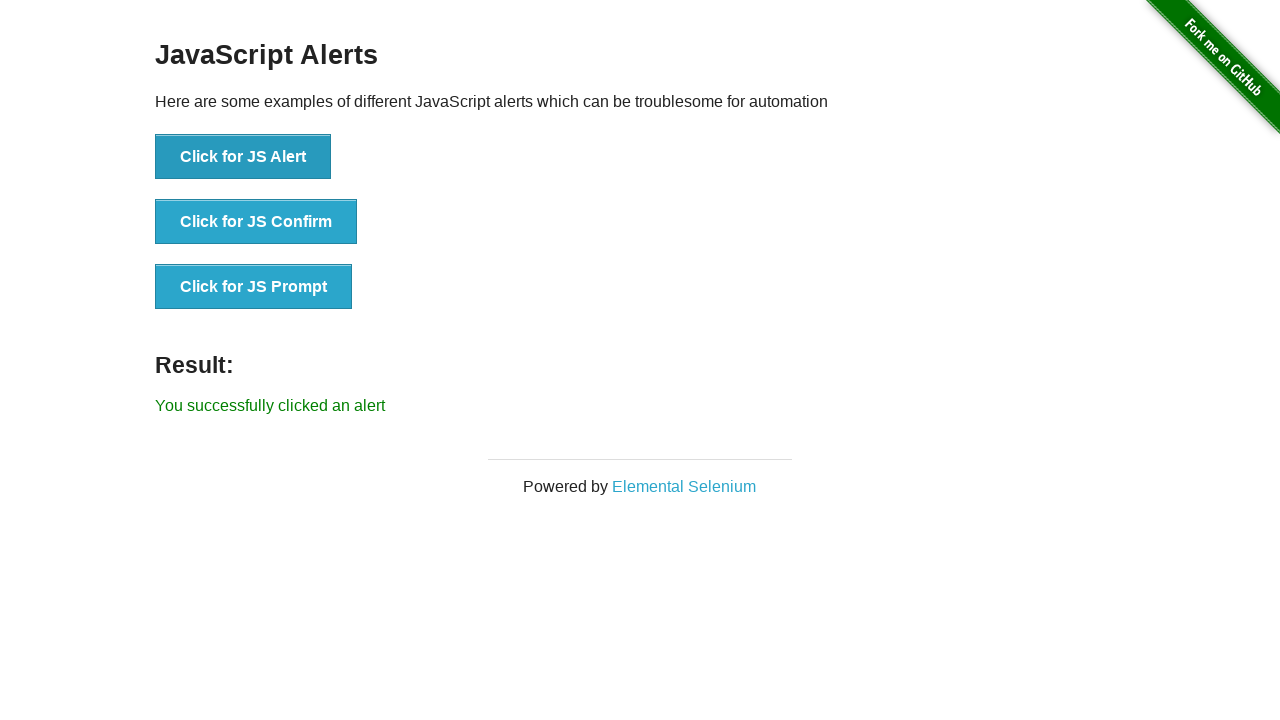

Set up dialog handler to accept alerts
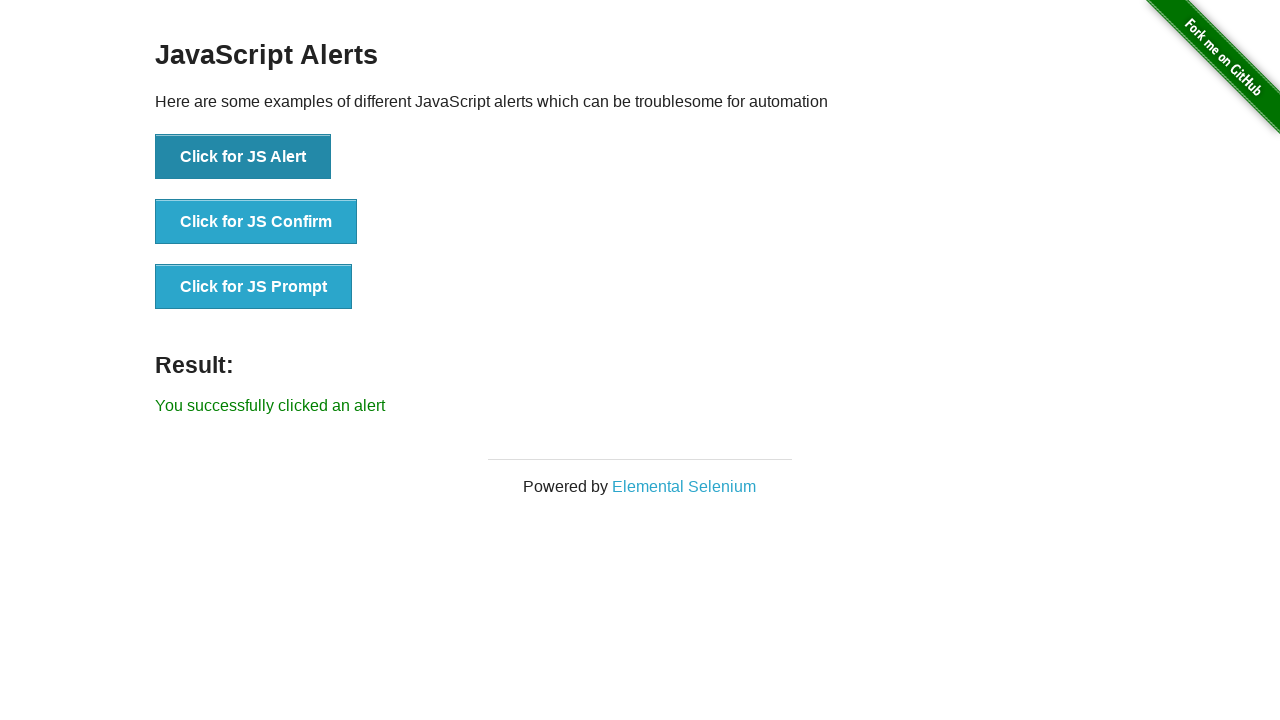

Clicked button again to trigger JavaScript alert and tested handler at (243, 157) on xpath=//button[normalize-space()='Click for JS Alert']
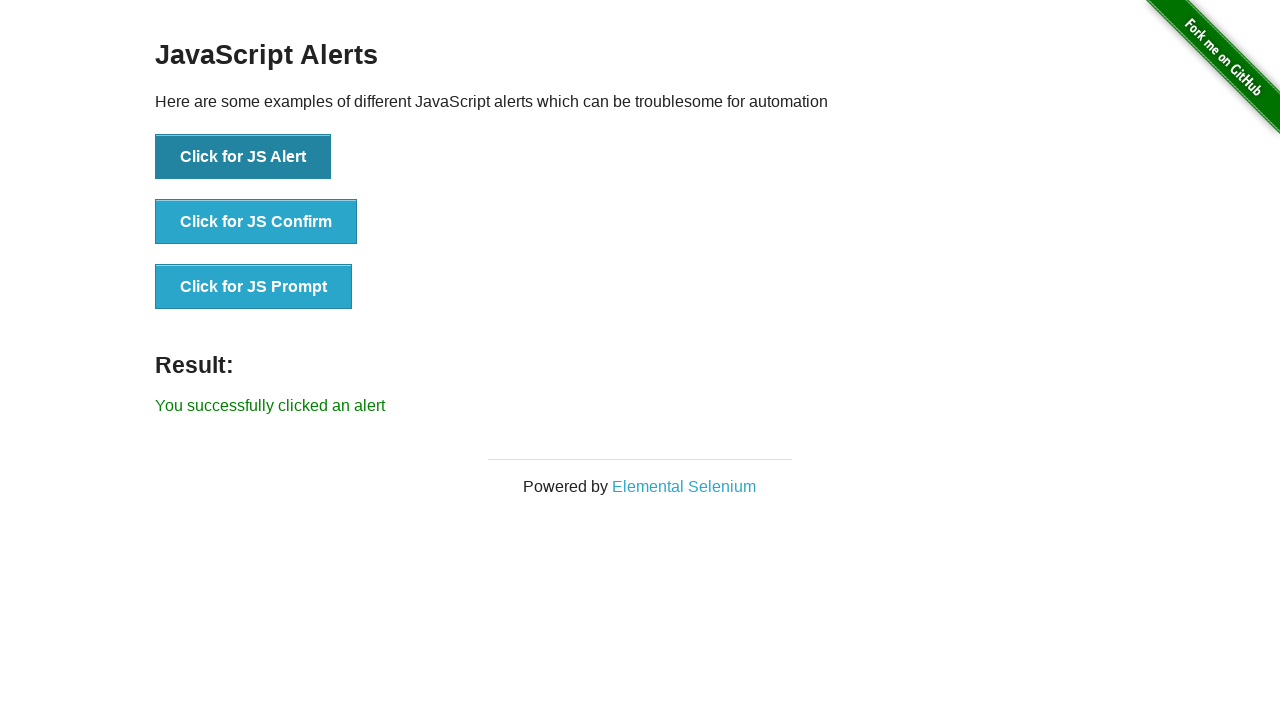

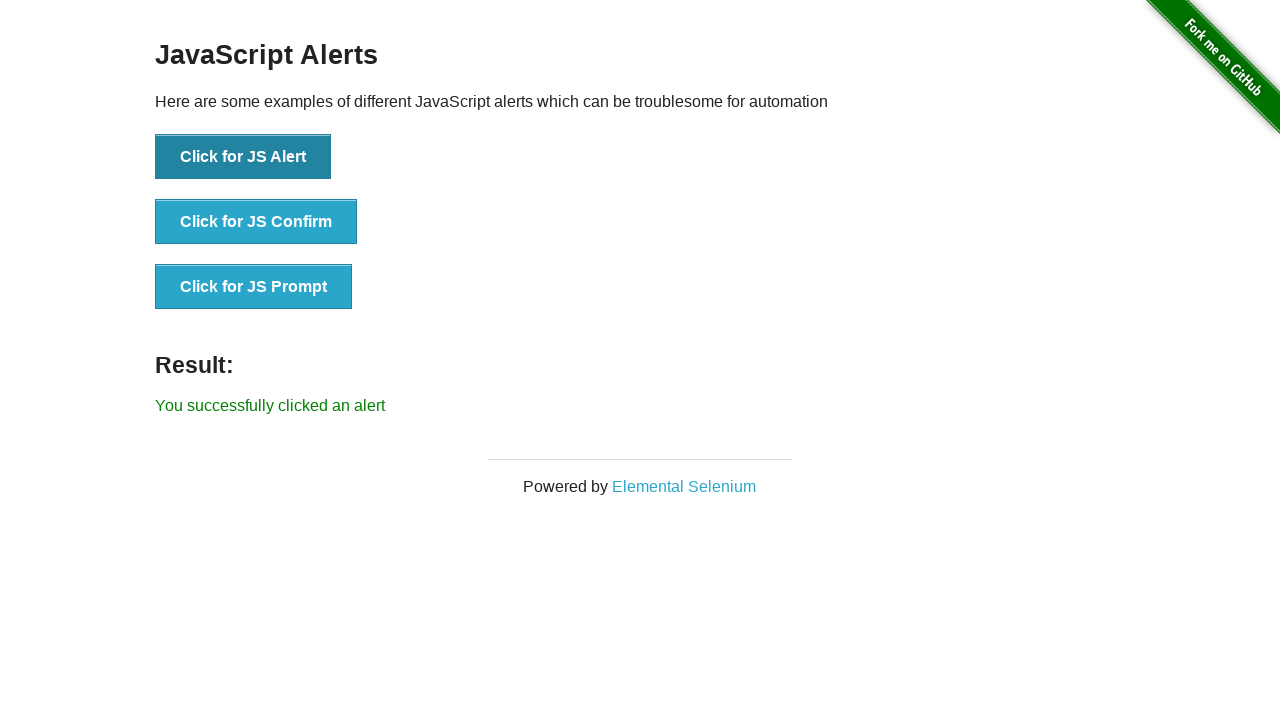